Opens the OrangeHRM demo application and maximizes the browser window

Starting URL: https://opensource-demo.orangehrmlive.com/web/index.php/auth/login

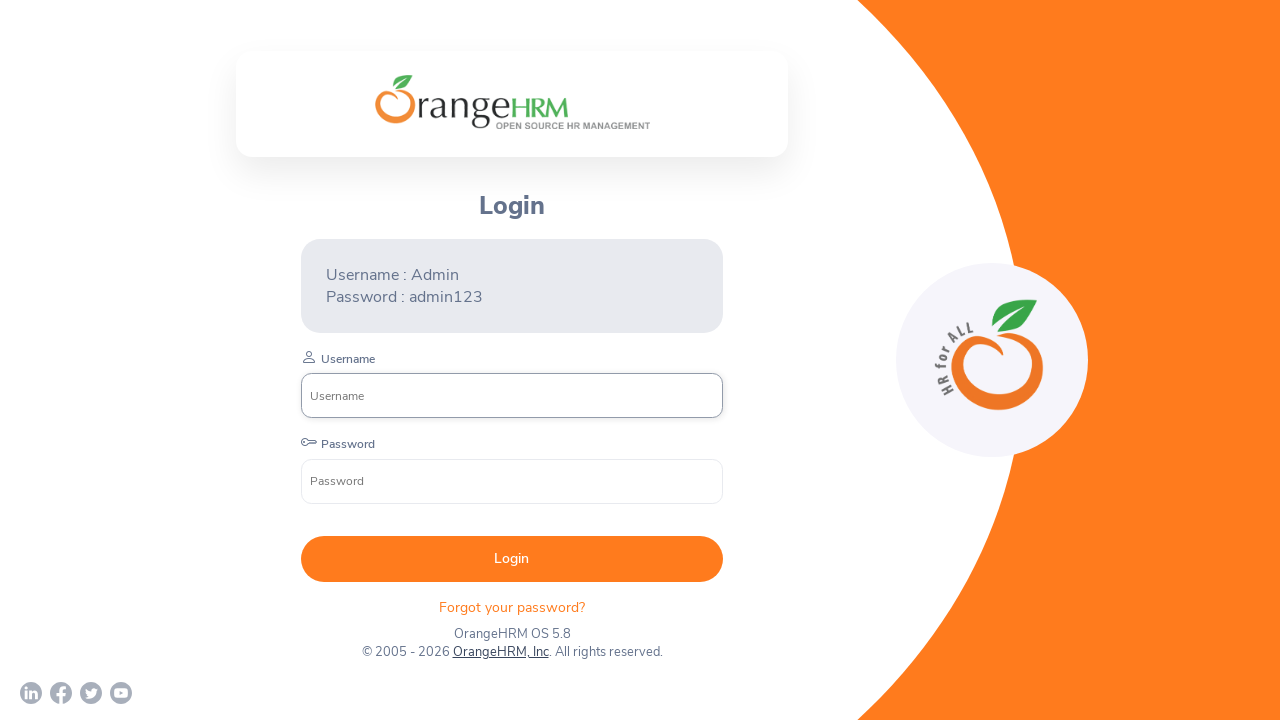

Set viewport size to 1920x1080 to maximize browser window
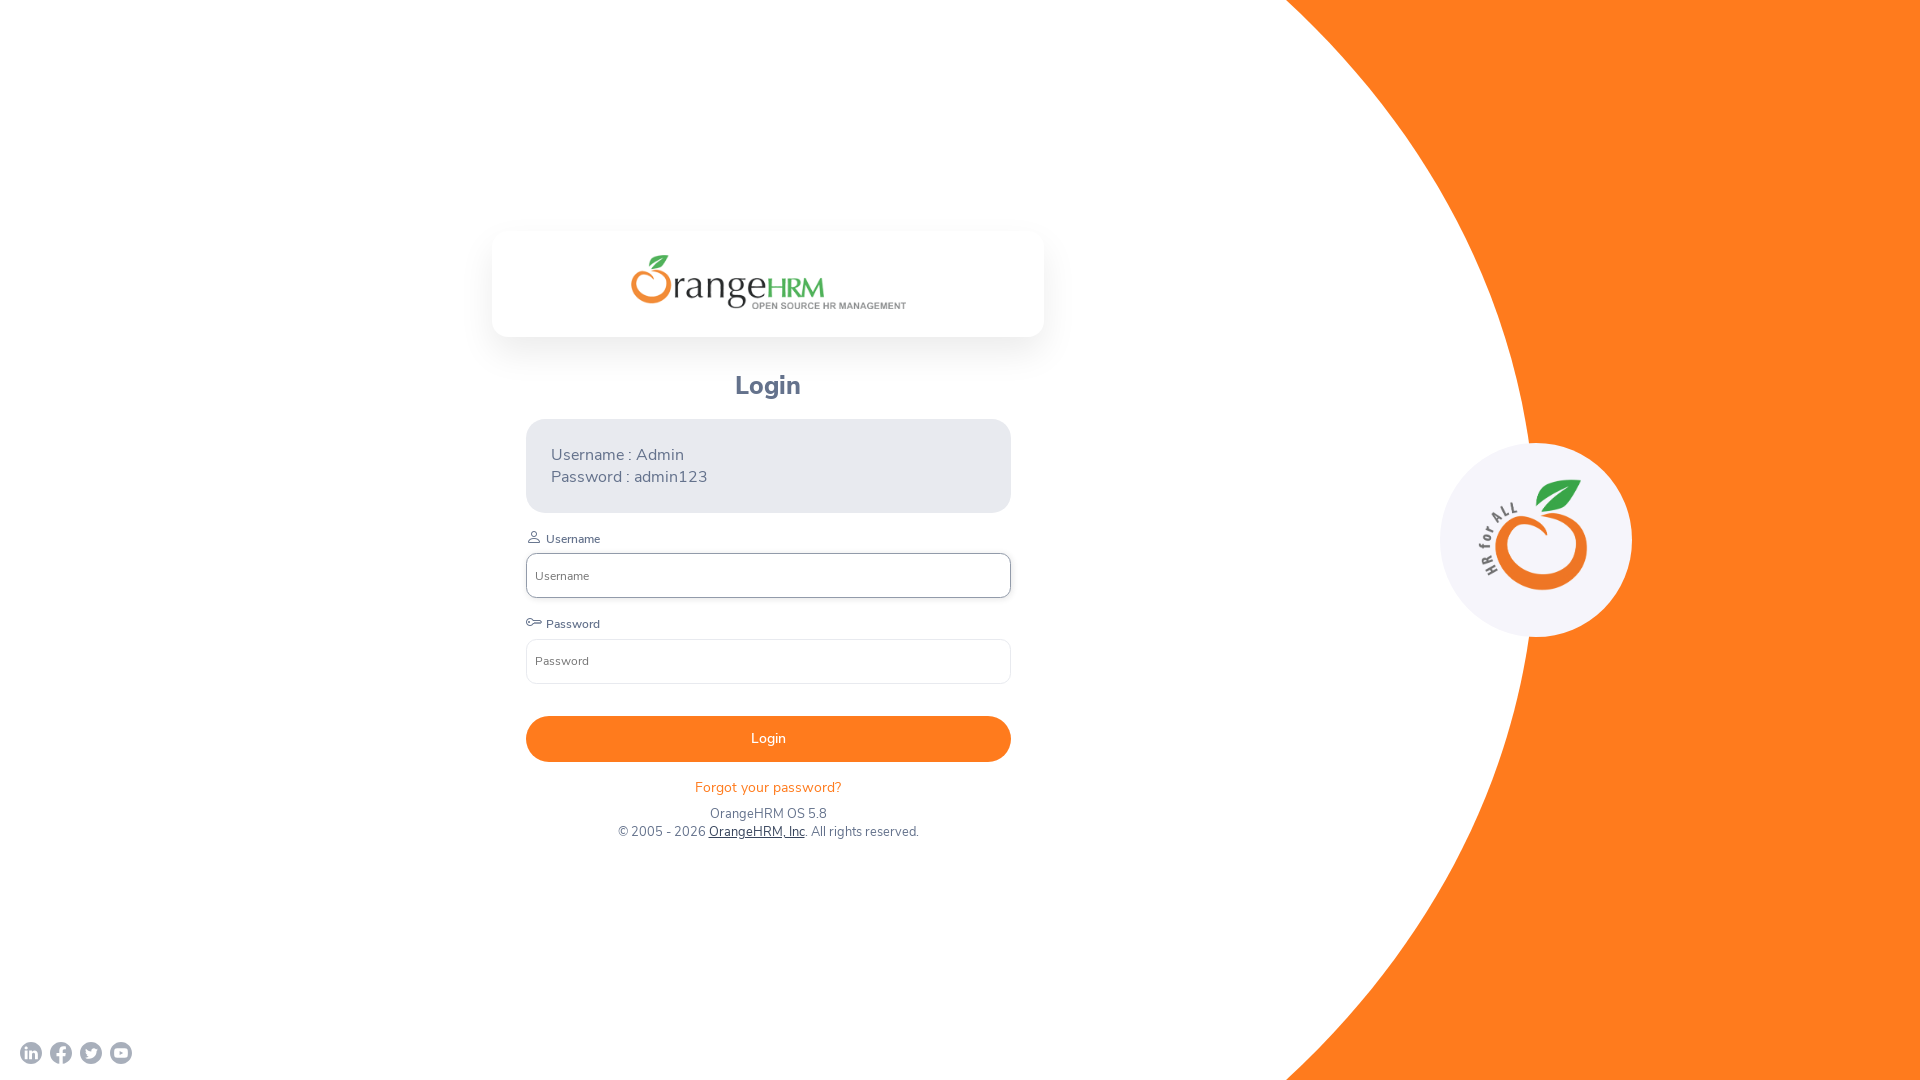

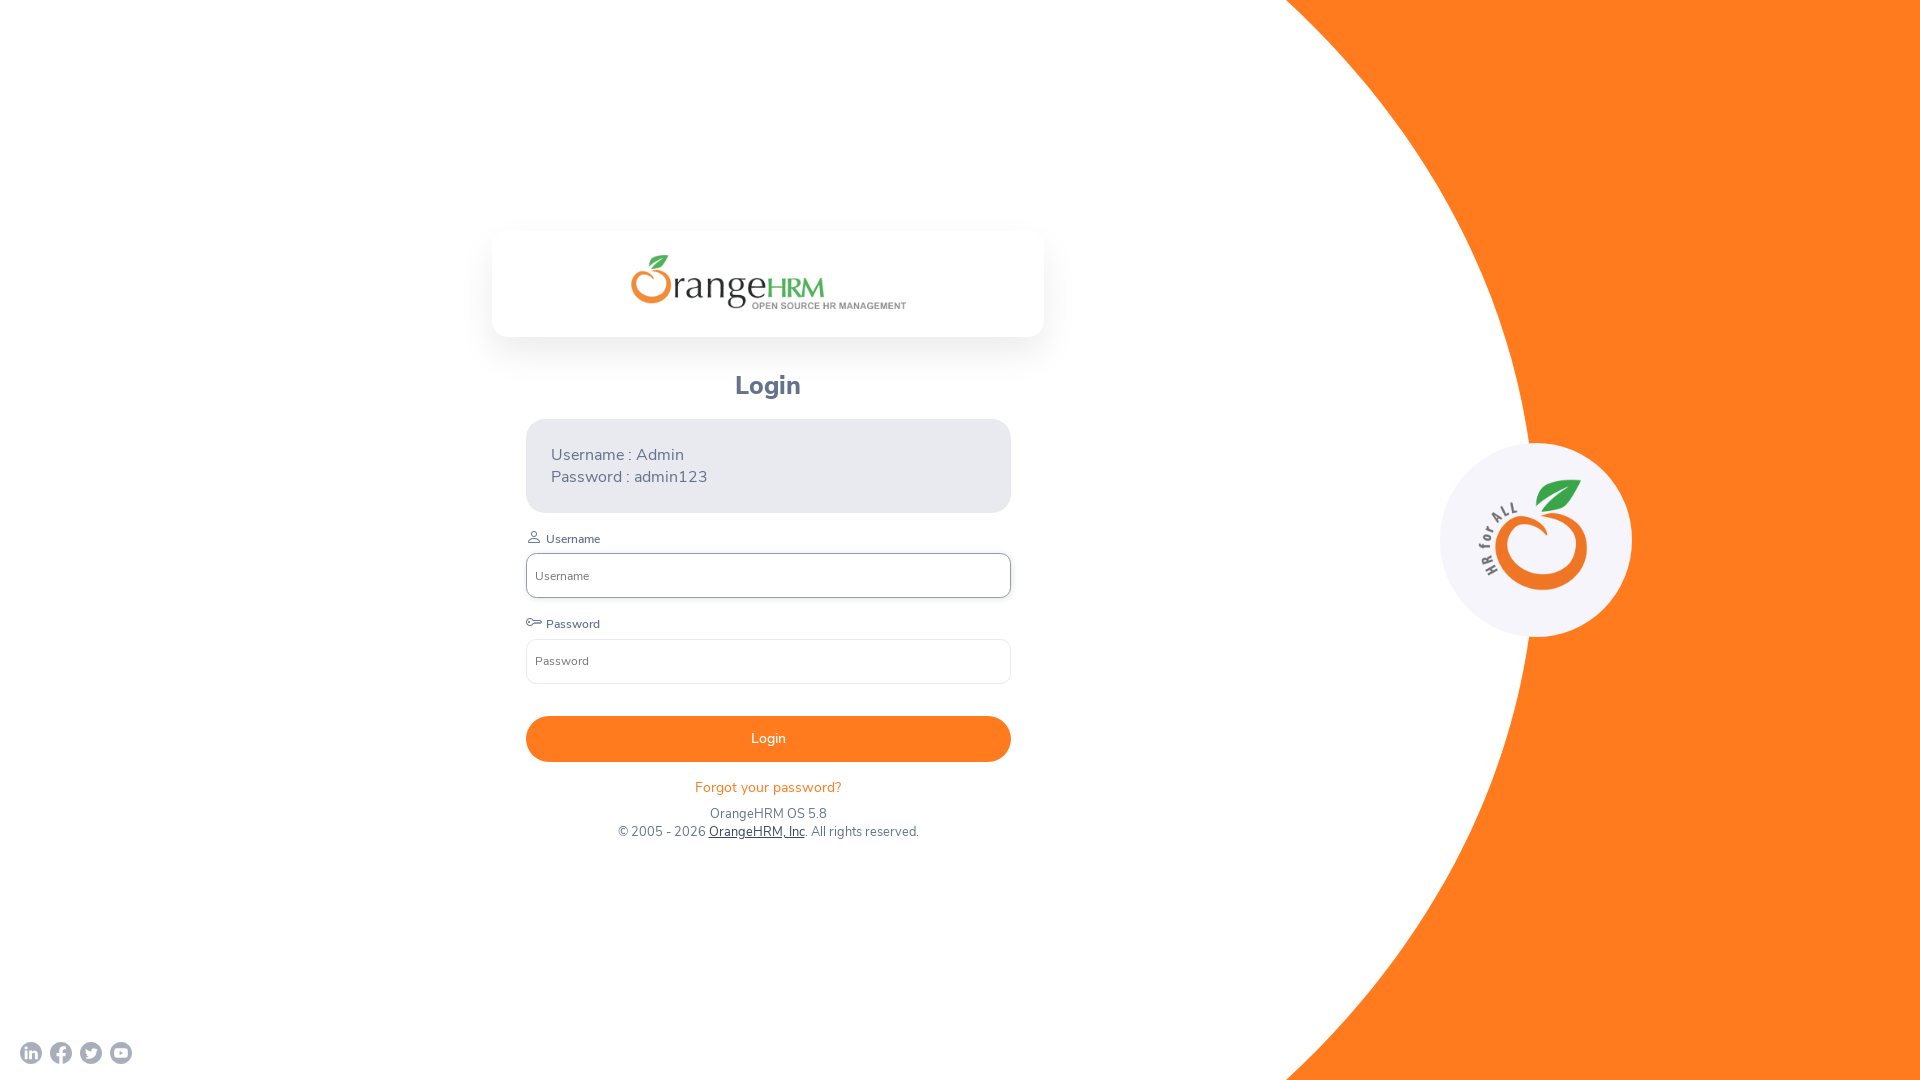